Navigates to an automation practice page, scrolls to a table section, and verifies that the table with rows and columns is displayed

Starting URL: https://rahulshettyacademy.com/AutomationPractice/

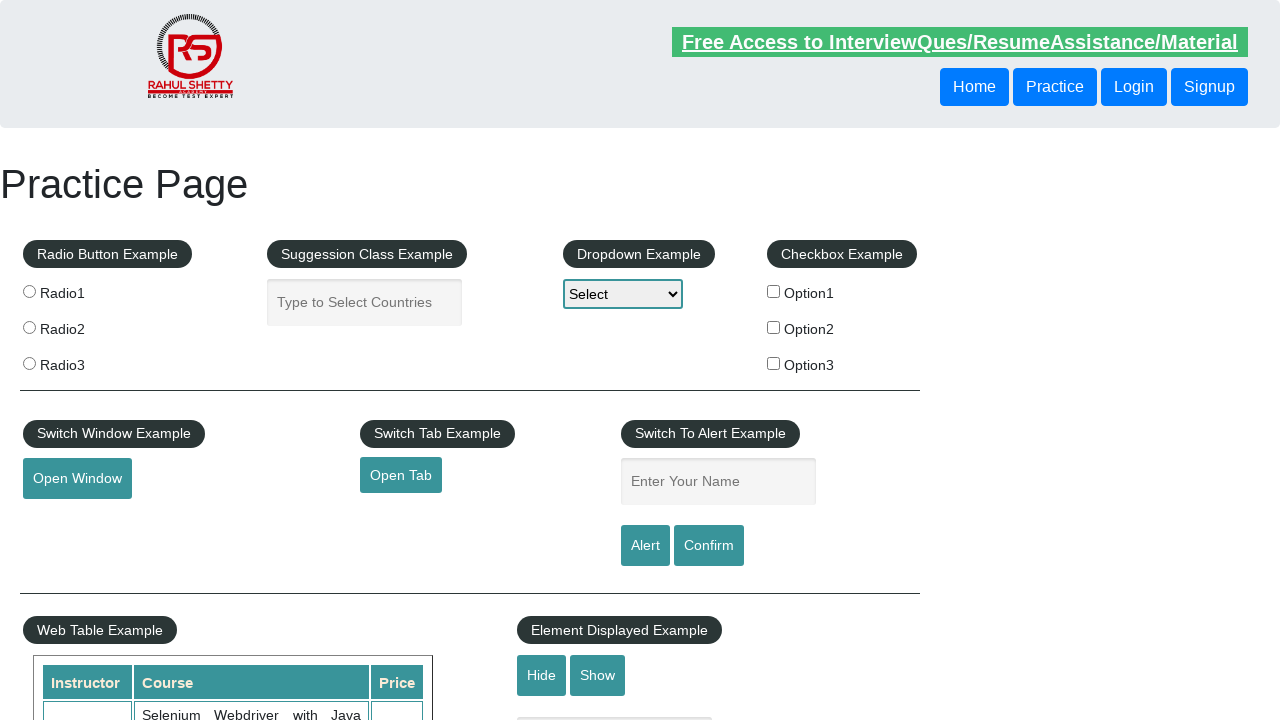

Navigated to automation practice page
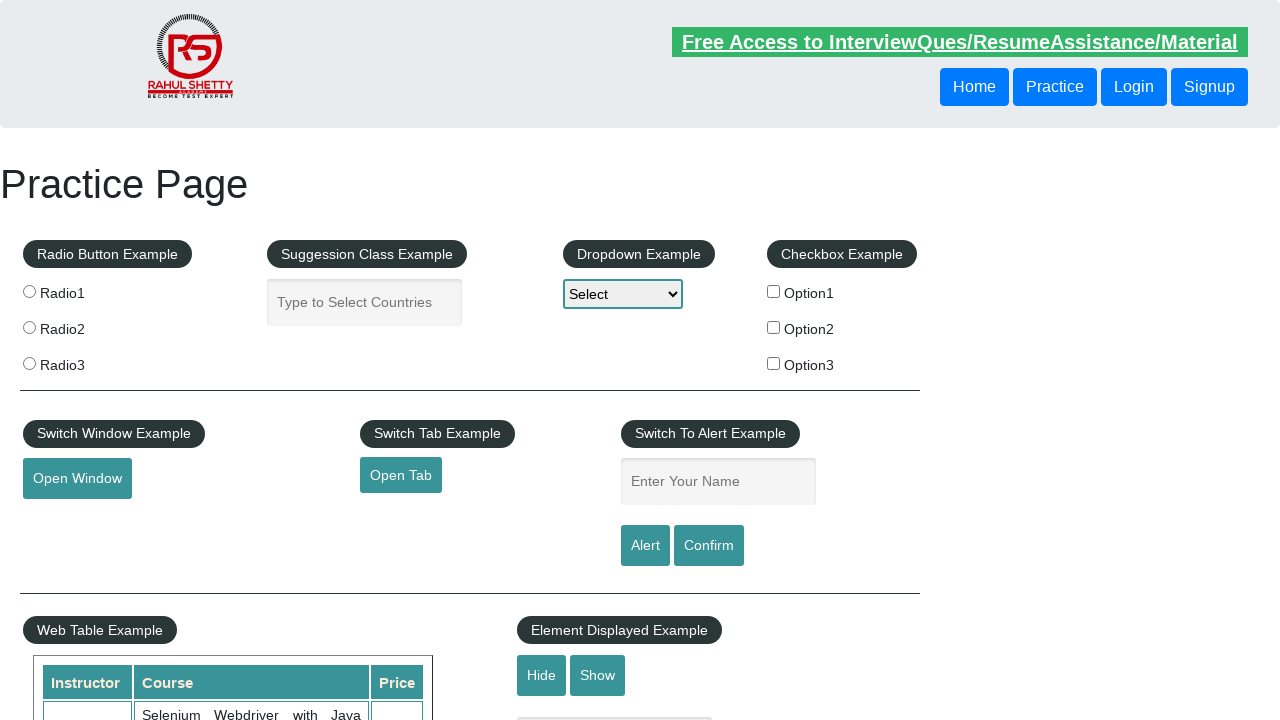

Scrolled down 600 pixels to view table section
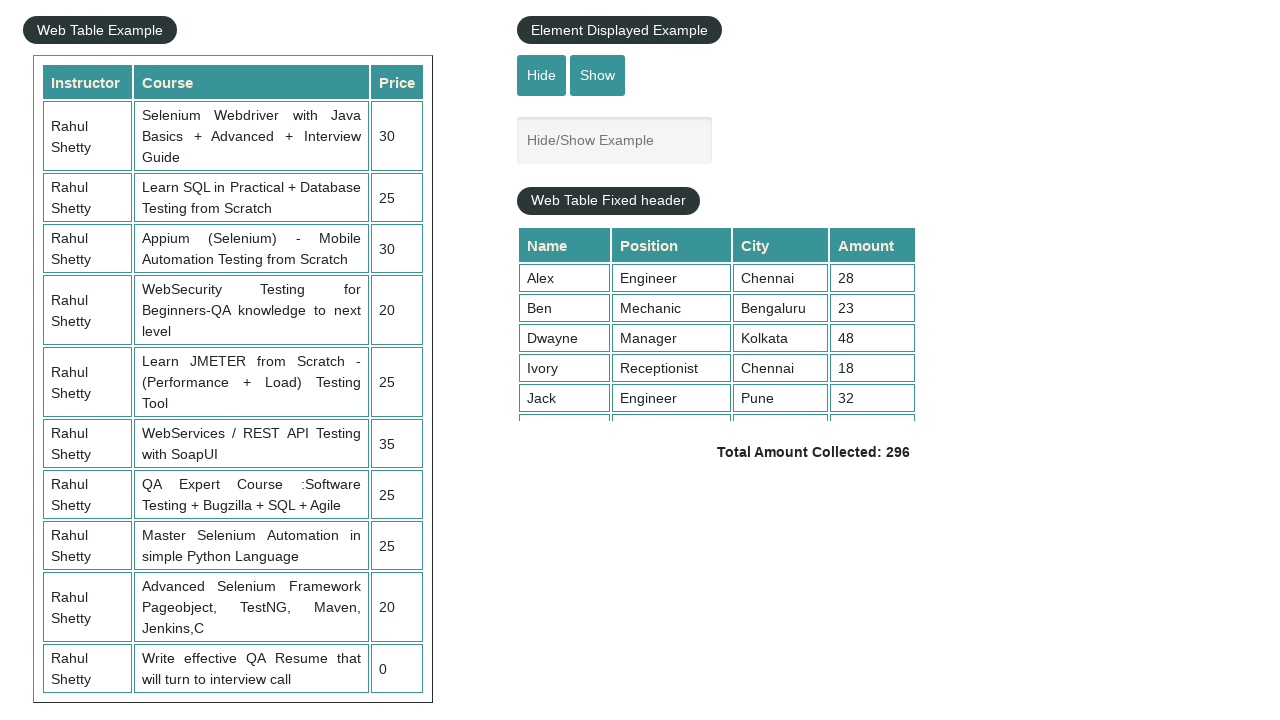

Table element is now visible
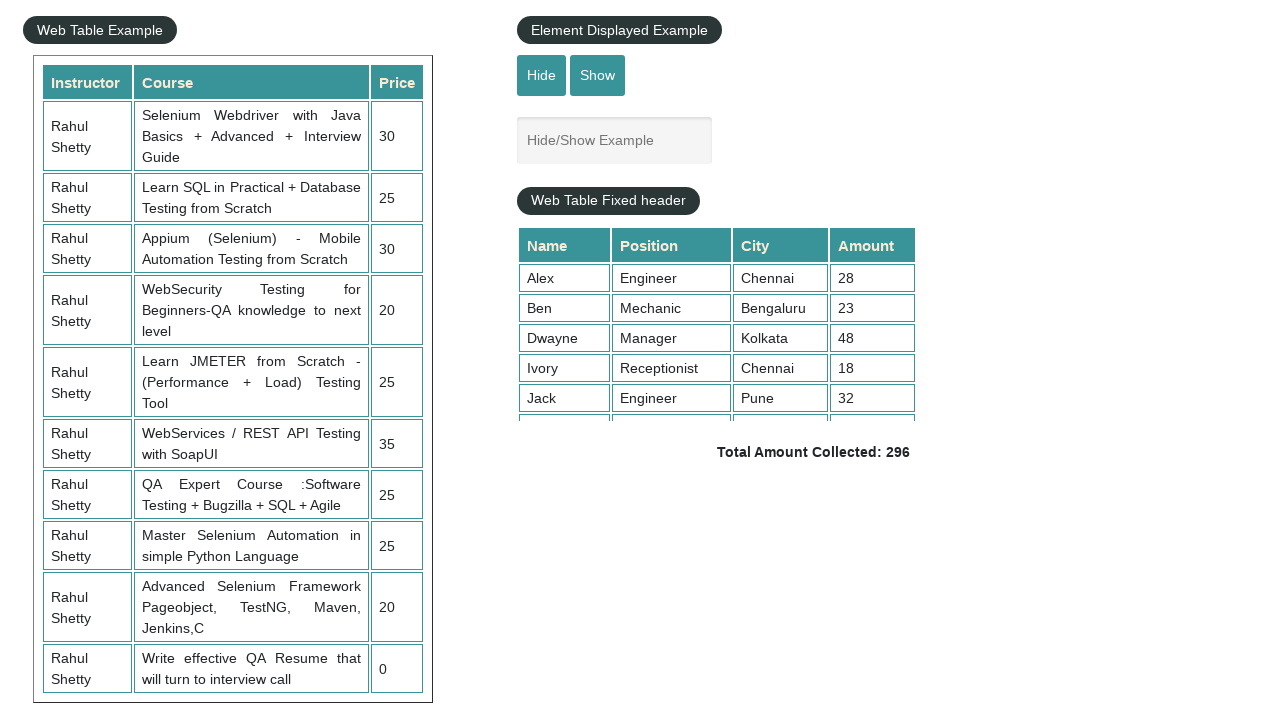

Table rows are present
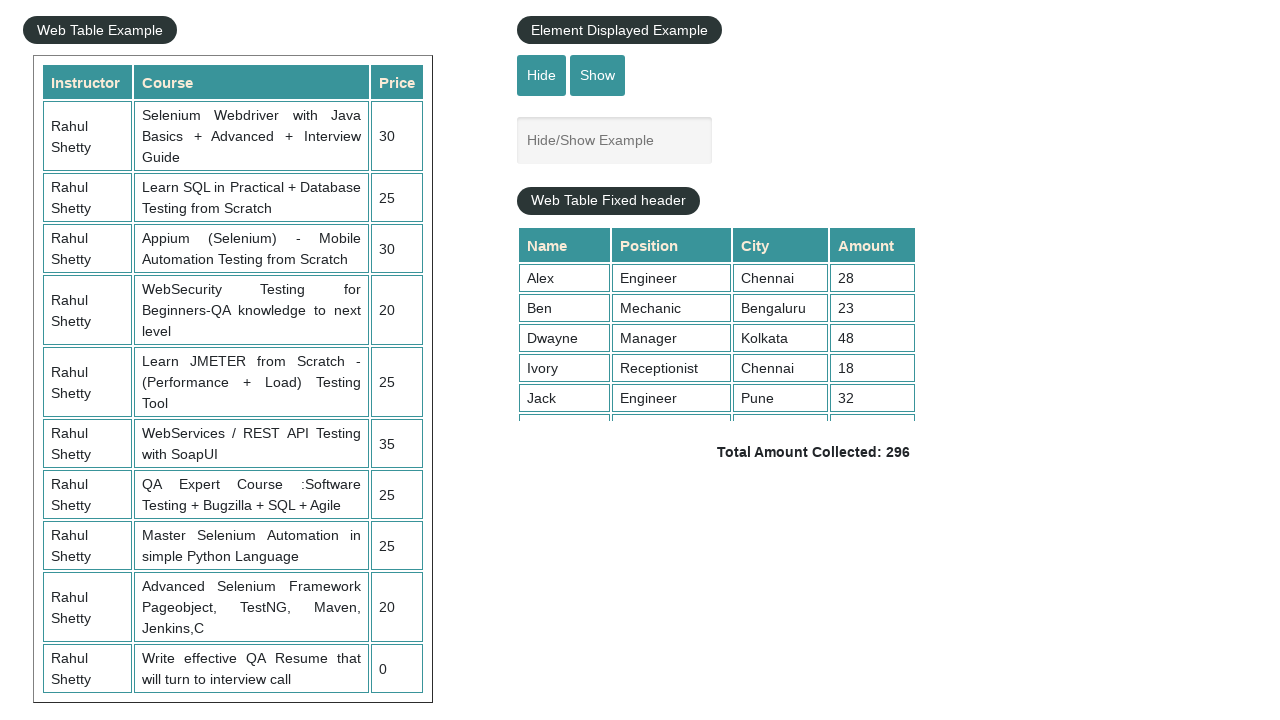

Table headers are present
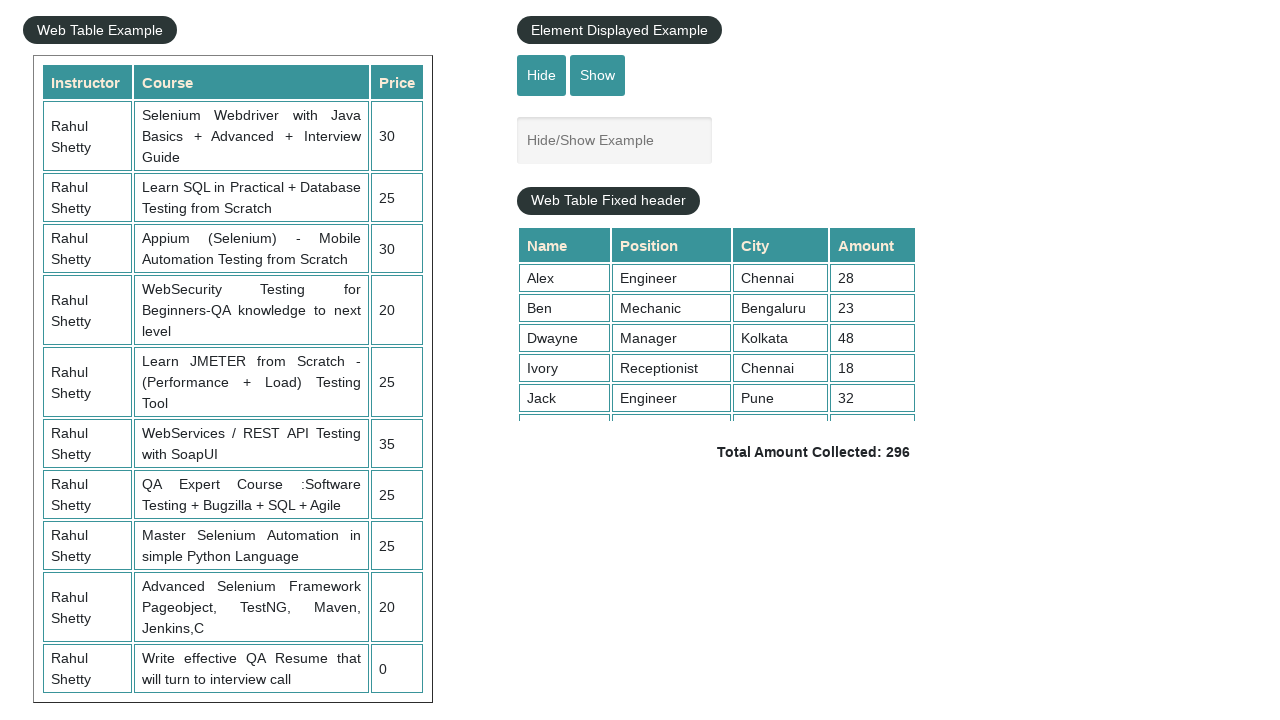

Third row of table is present
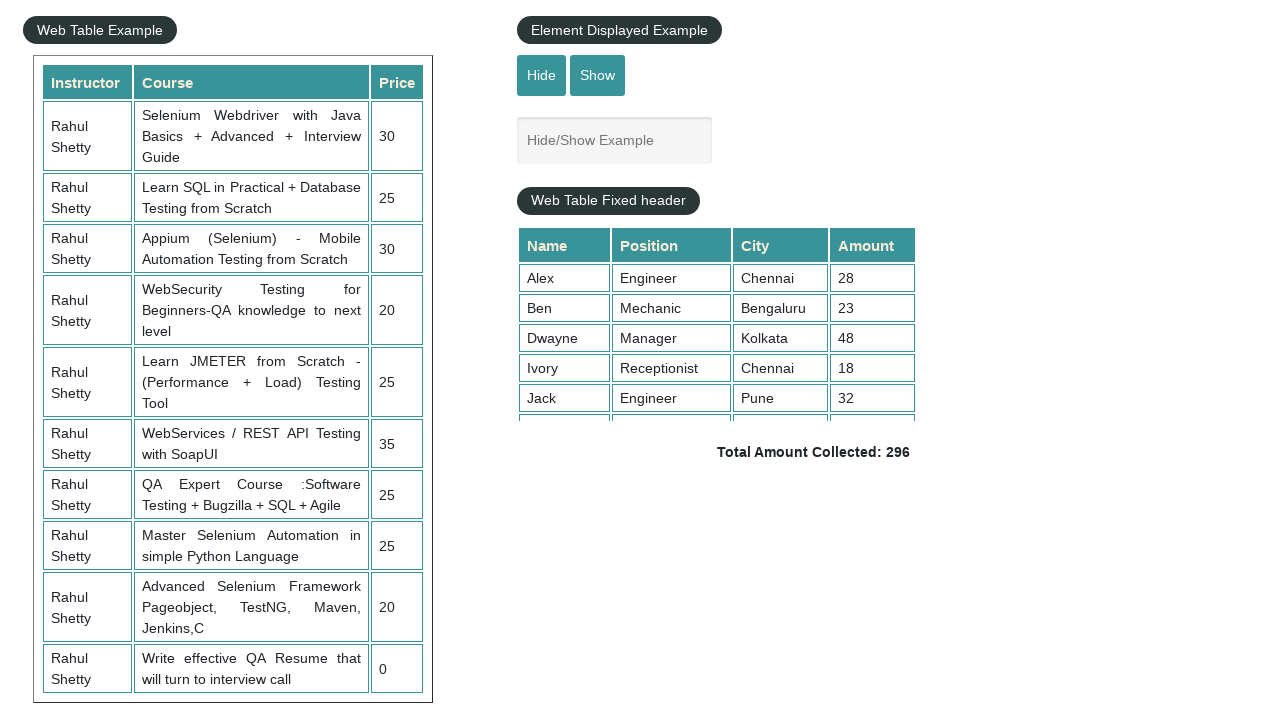

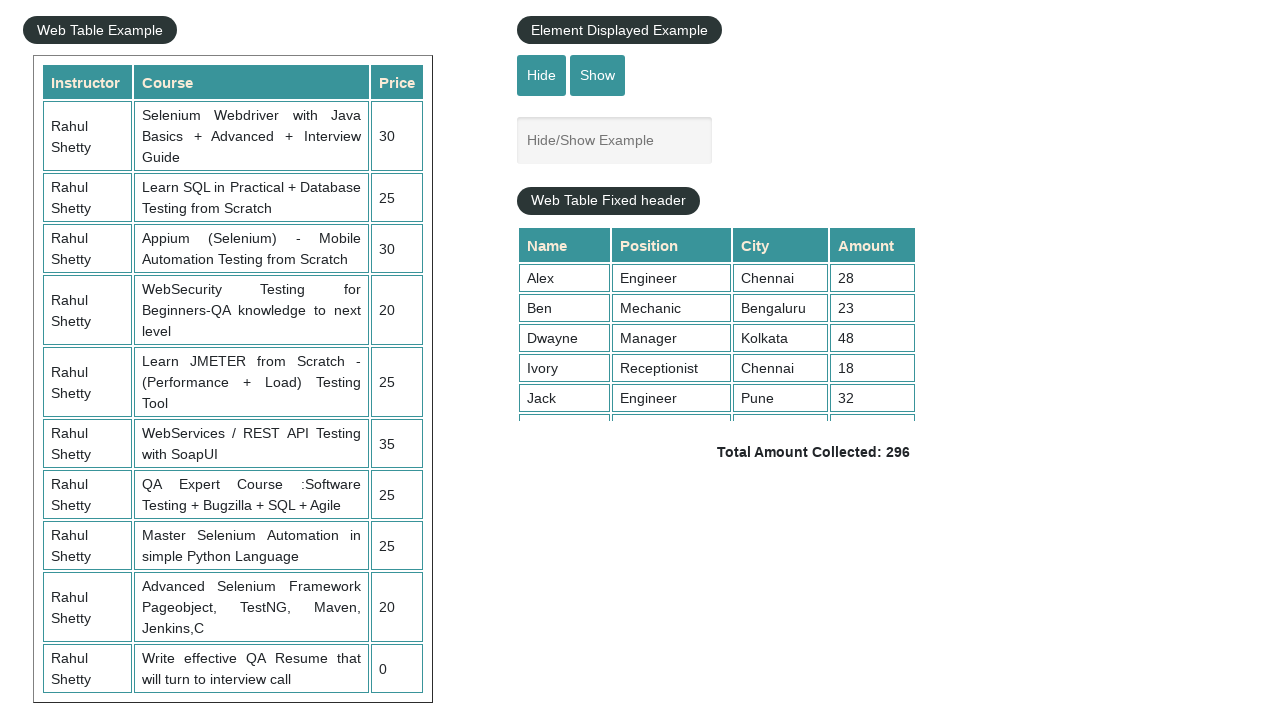